Tests dynamic controls functionality by clicking a checkbox, removing it, then enabling a disabled input field and verifying the state changes.

Starting URL: https://the-internet.herokuapp.com/dynamic_controls

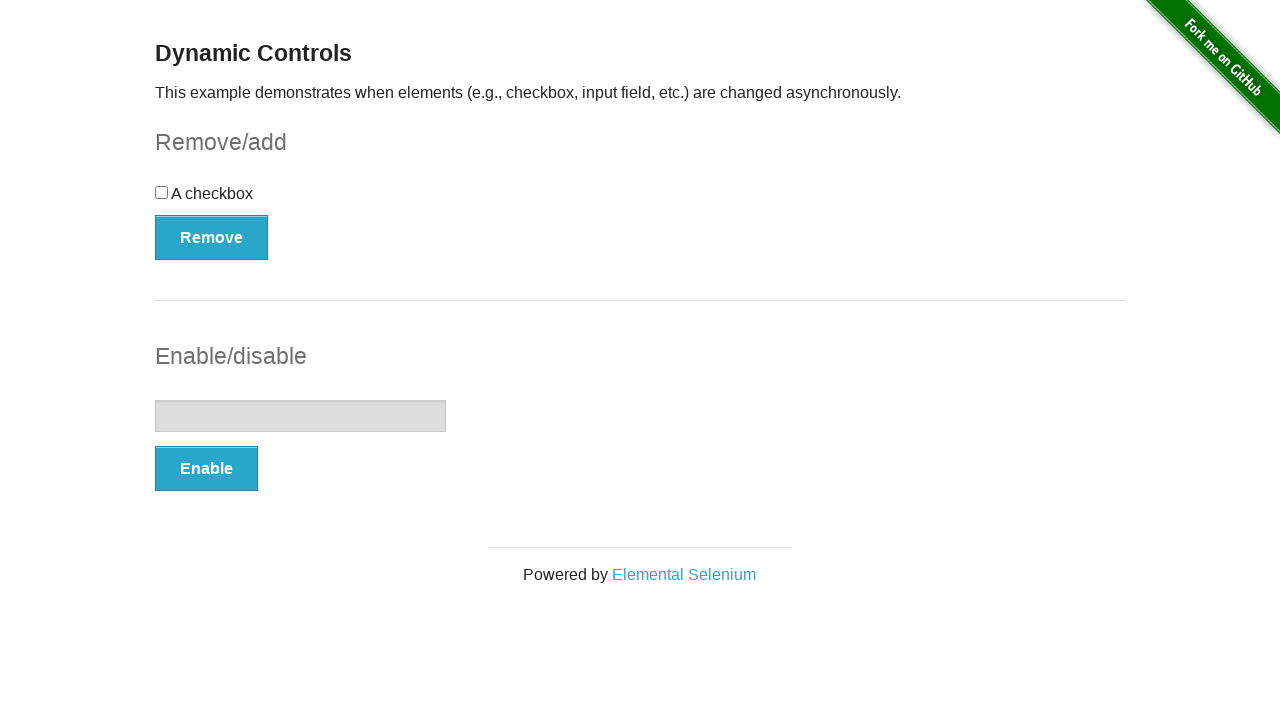

Clicked the checkbox at (162, 192) on xpath=//div[@id='checkbox']//input[@type='checkbox']
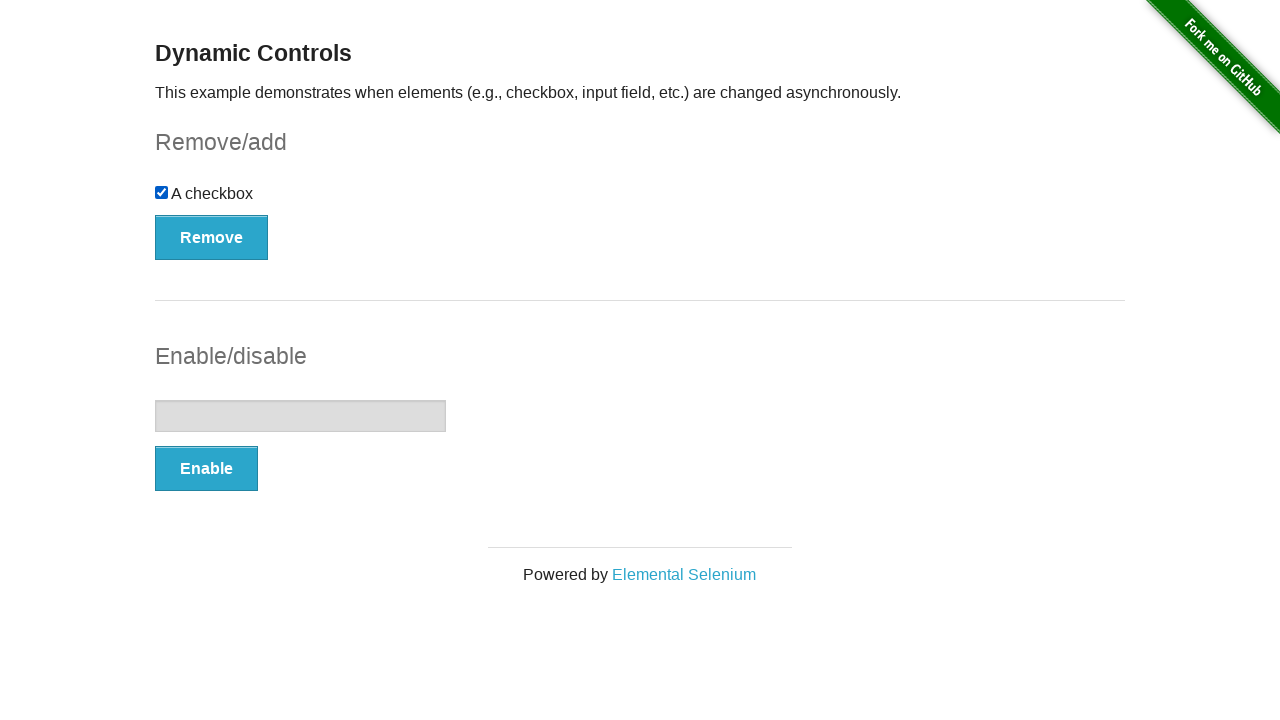

Clicked Remove button to remove checkbox at (212, 237) on xpath=//button[normalize-space()='Remove']
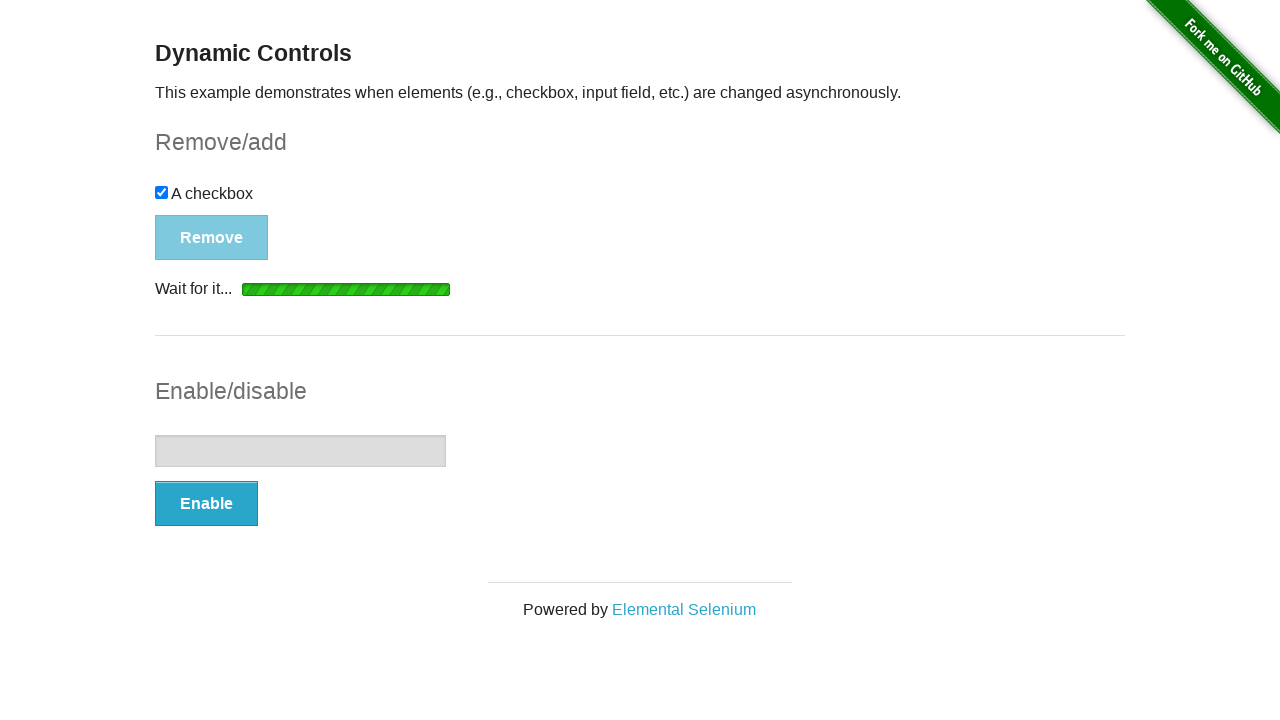

Message appeared confirming checkbox removal
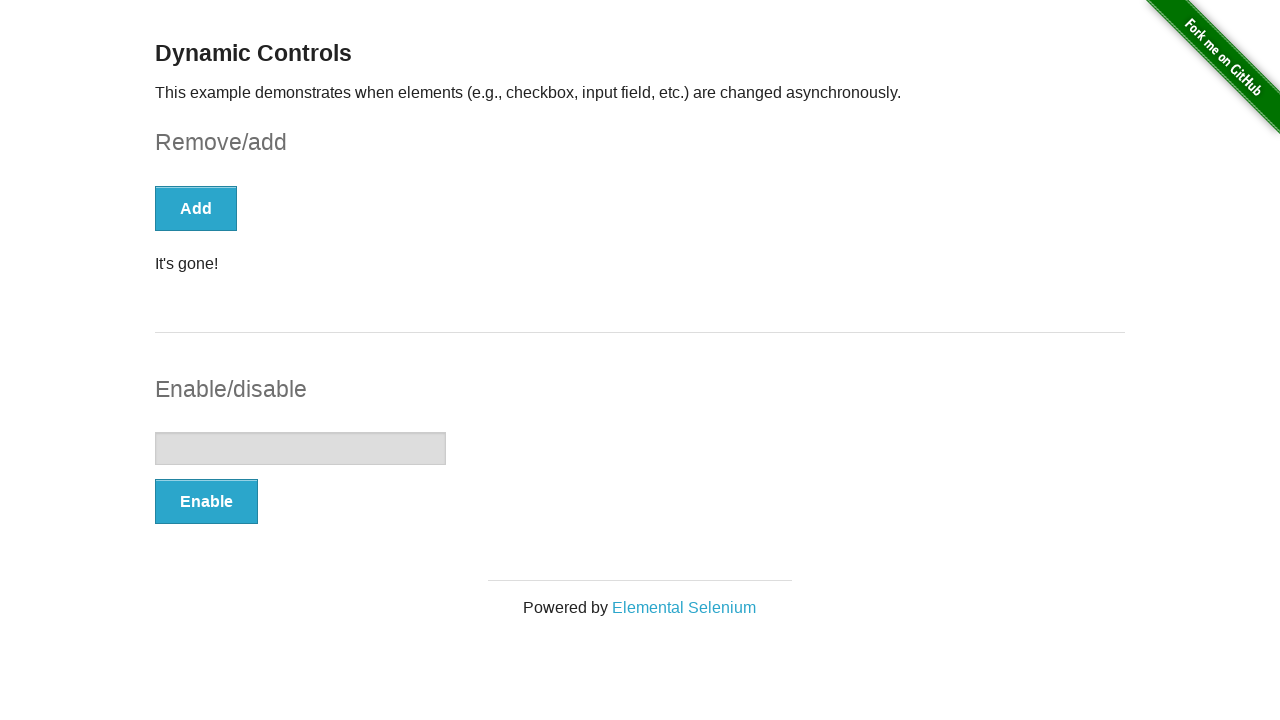

Verified input field is disabled initially
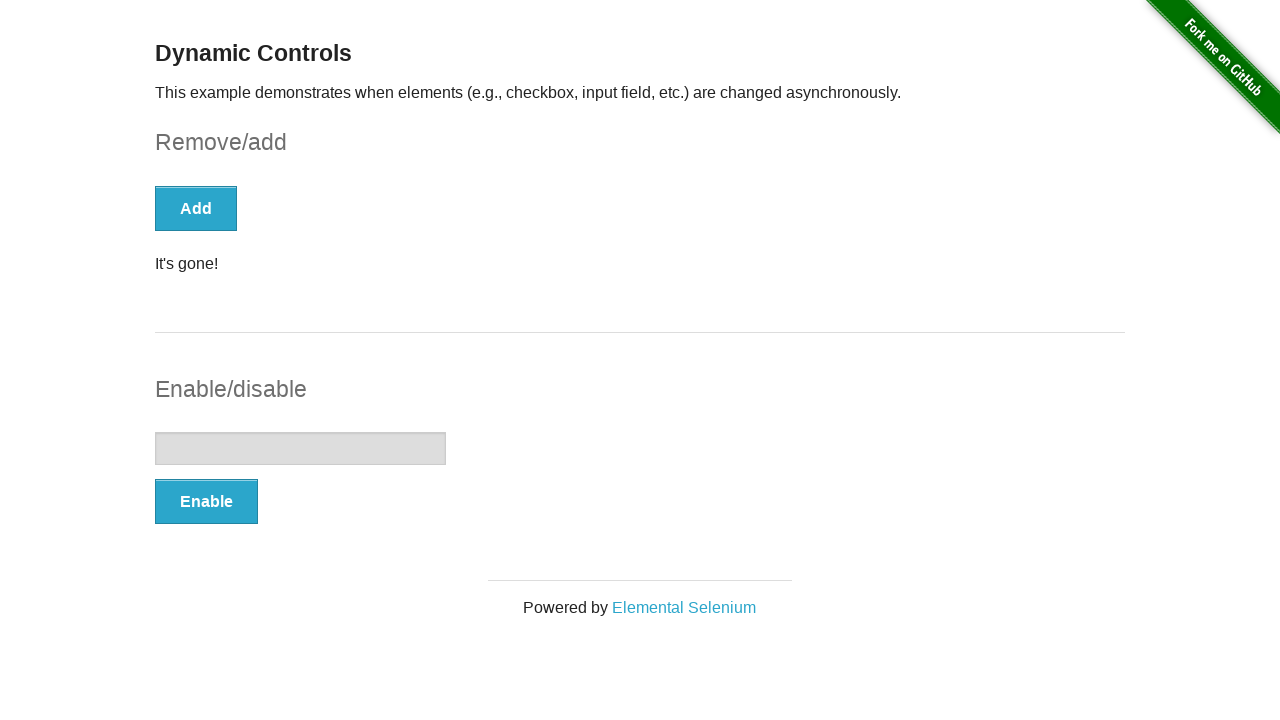

Clicked Enable button to enable input field at (206, 501) on #input-example button
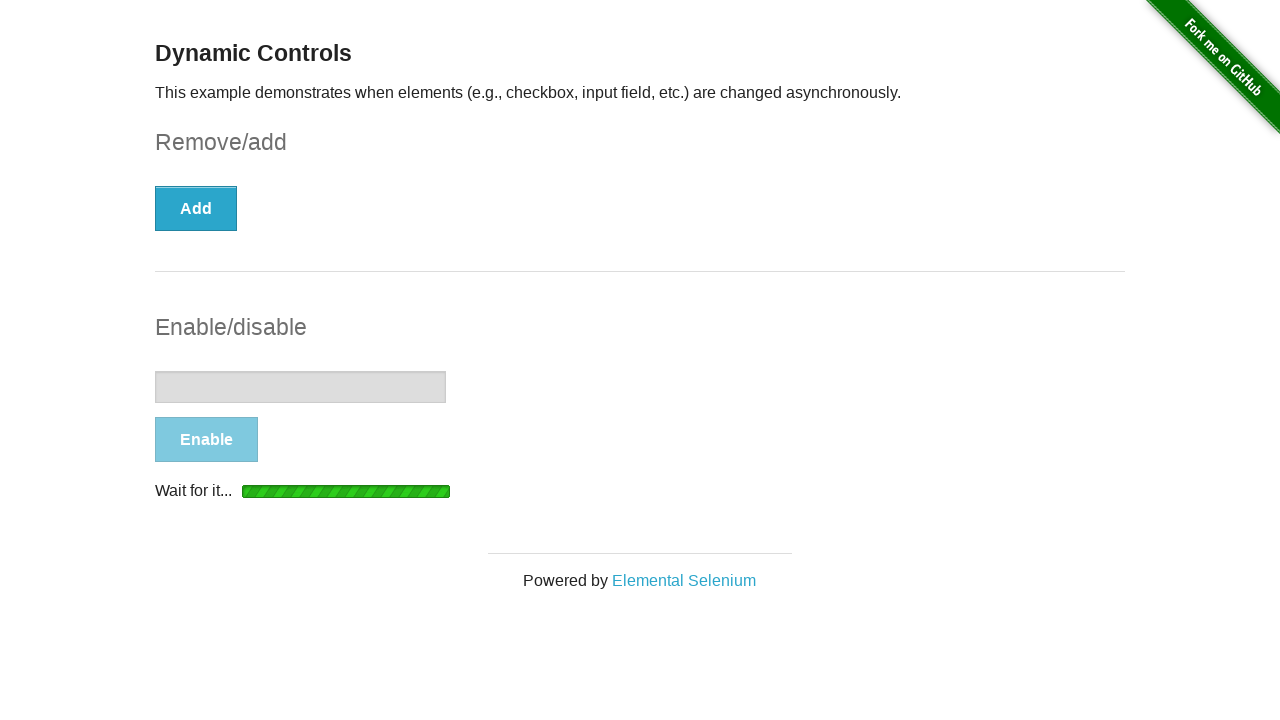

Message appeared confirming input field enabled
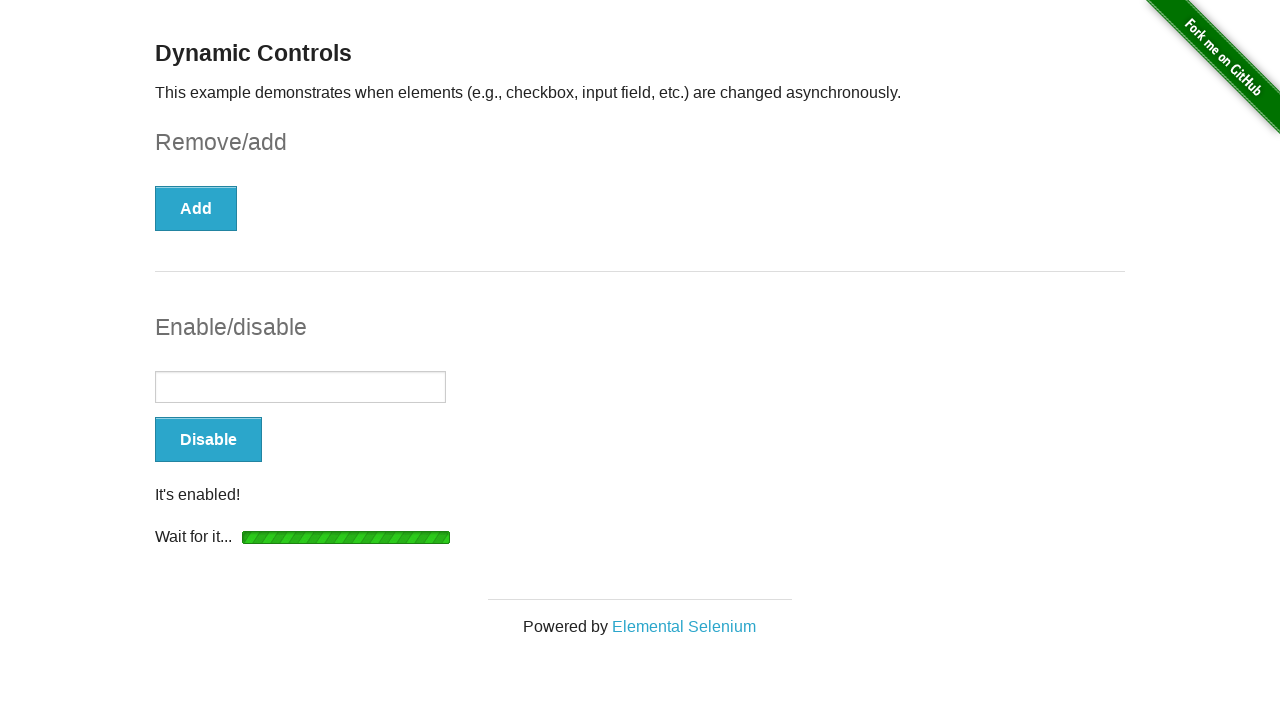

Verified input field is now enabled
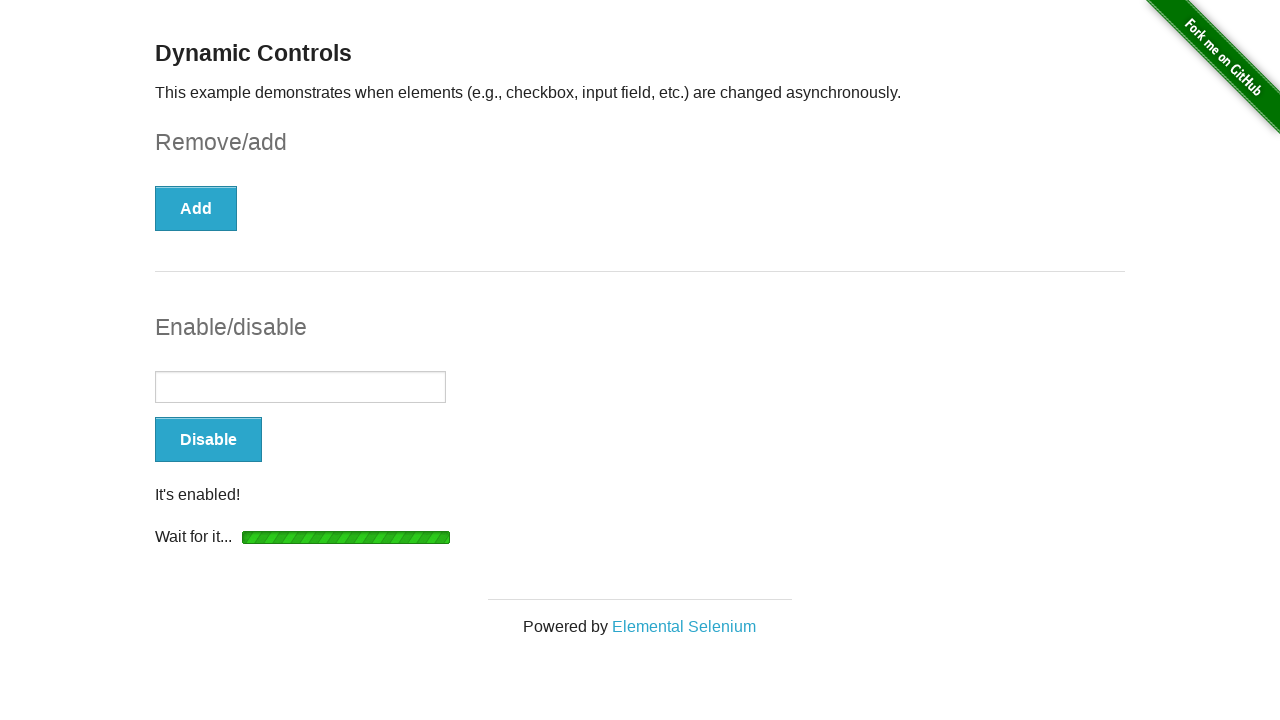

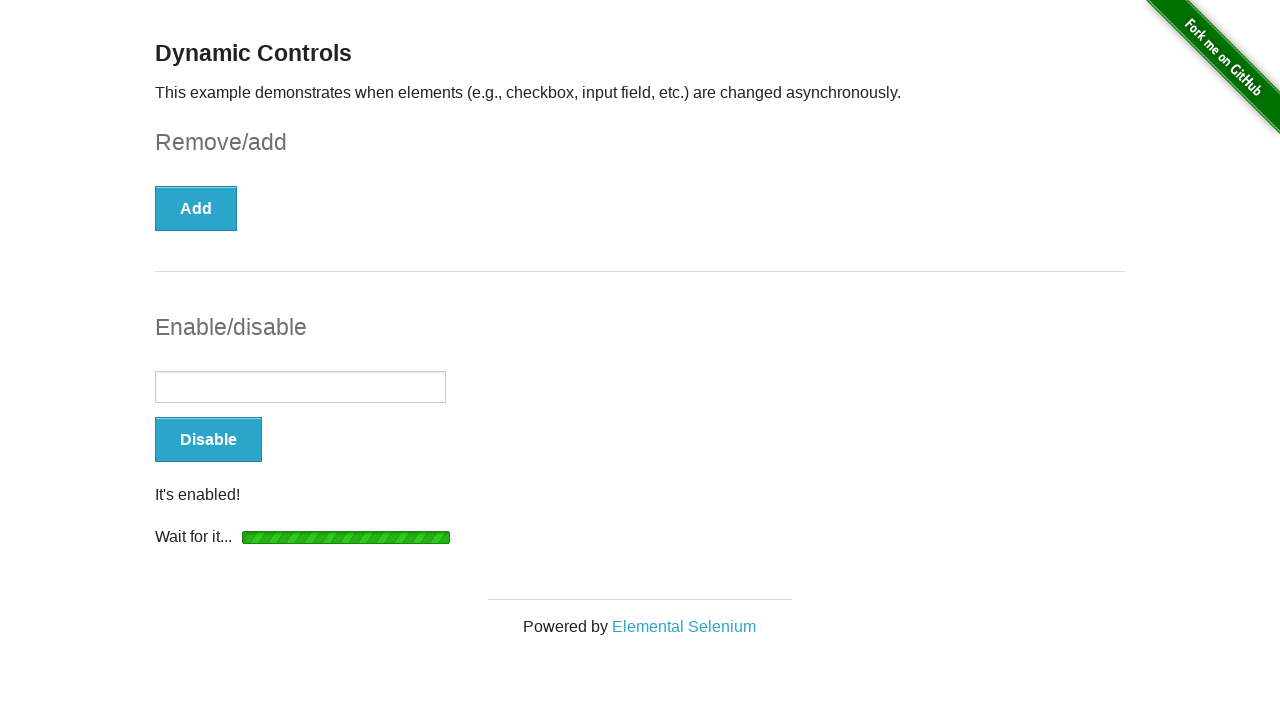